Tests form interaction by filling out a sample form with customer name, phone number, and email fields

Starting URL: https://httpbin.org/forms/post

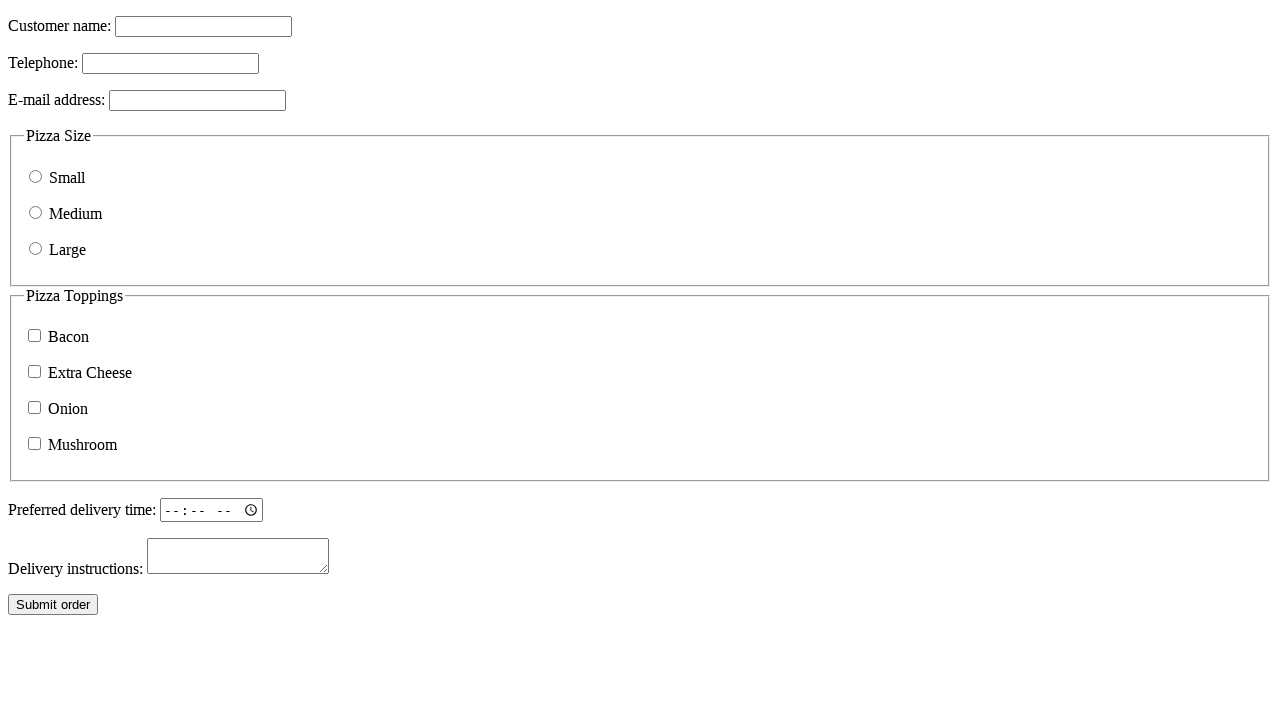

Waited for customer name field to load
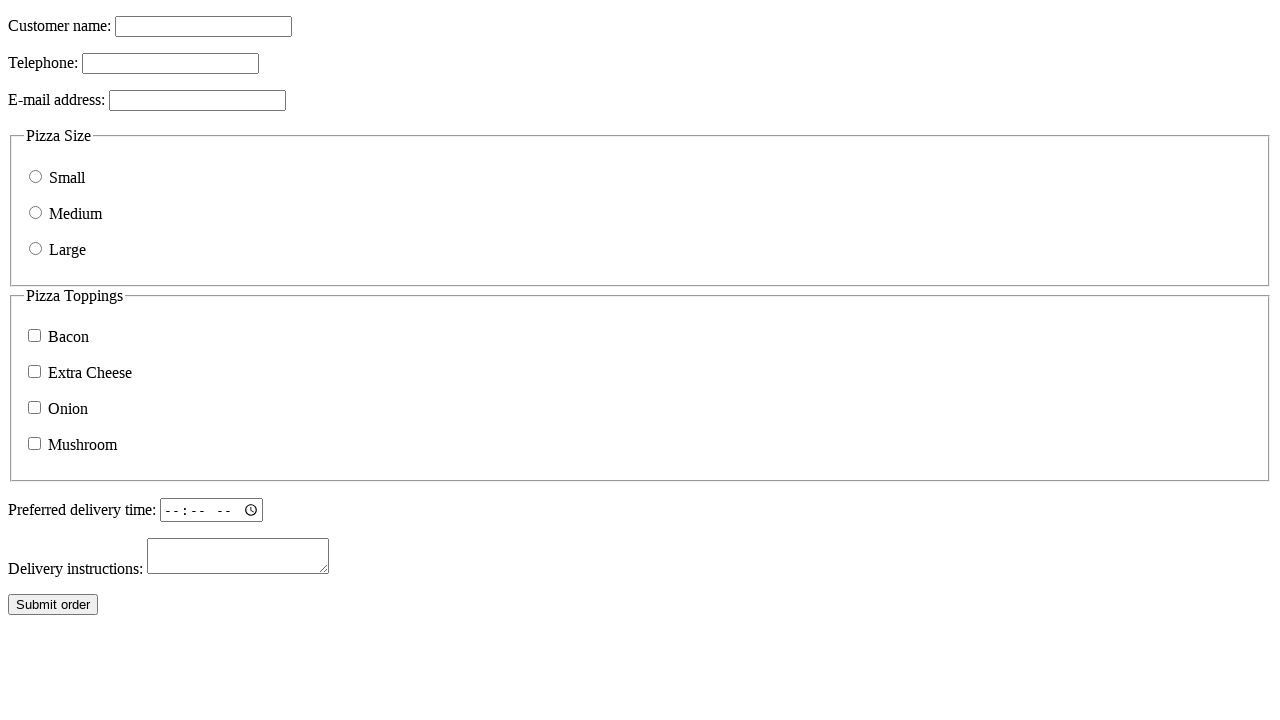

Filled customer name field with 'Test Kullanıcısı' on input[name='custname']
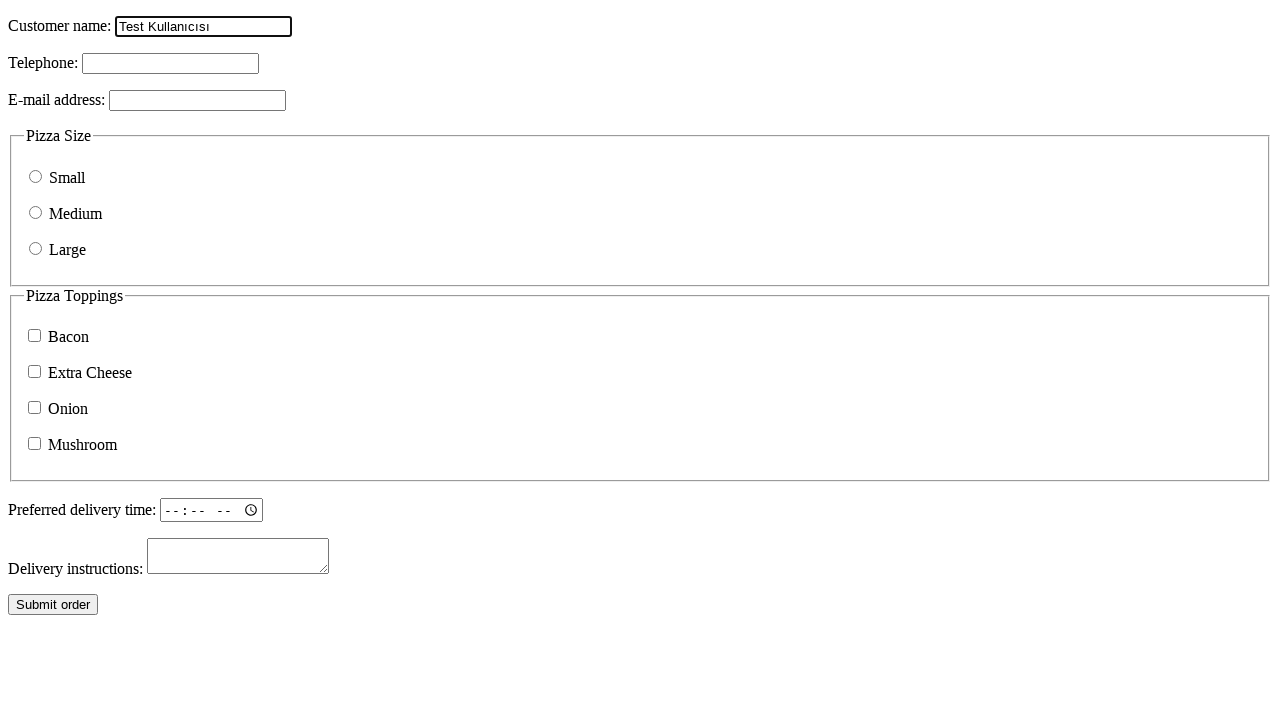

Filled phone number field with '05551234567' on input[name='custtel']
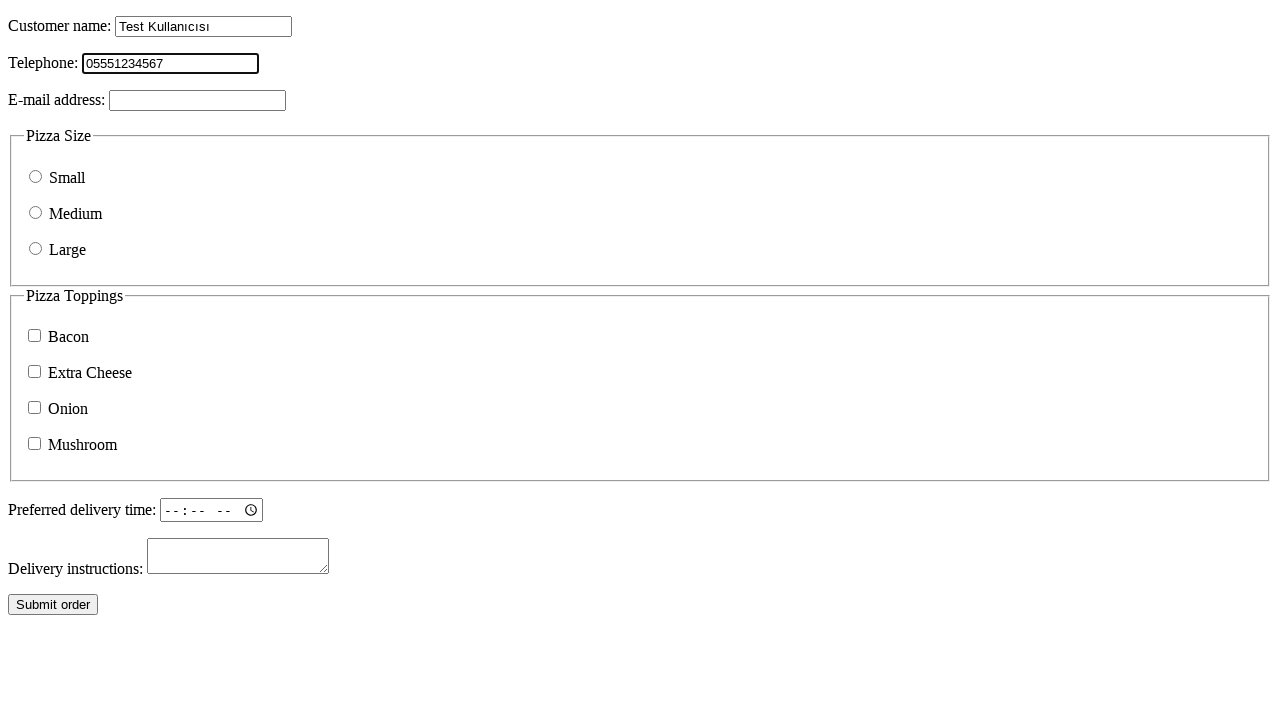

Filled email field with 'test@example.com' on input[name='custemail']
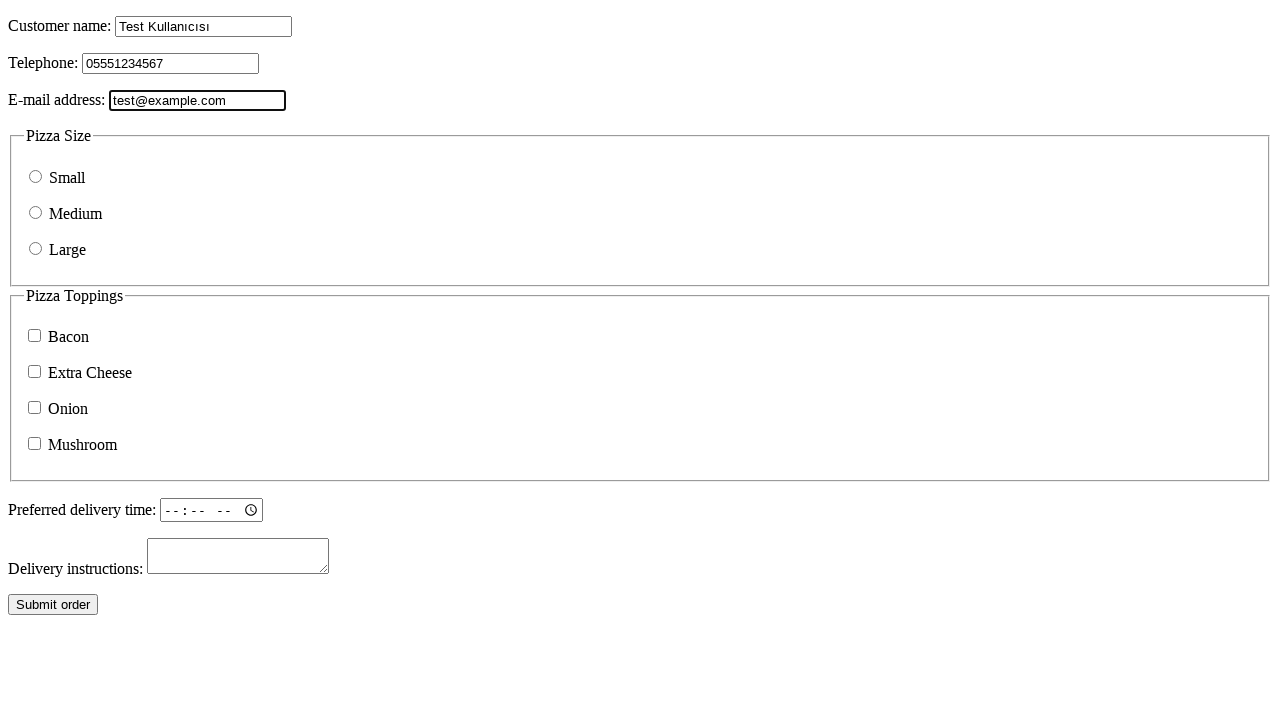

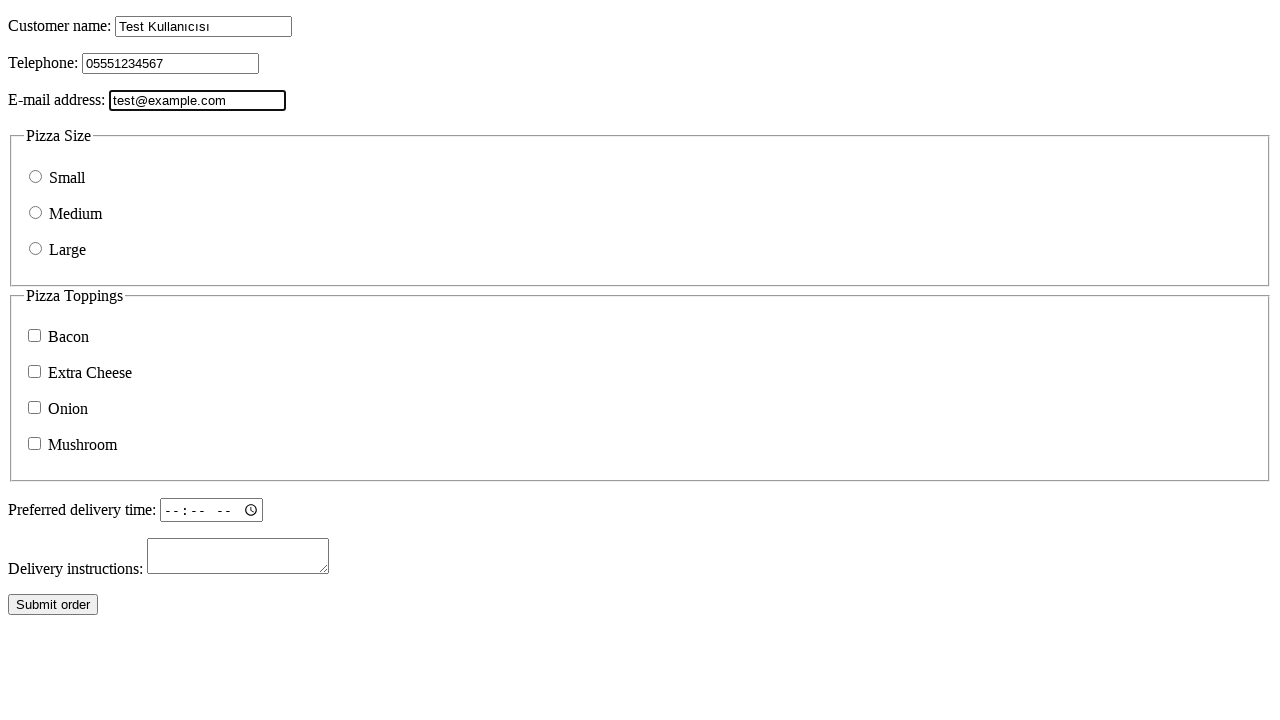